Verifies that the main menu has exactly 4 buttons

Starting URL: https://urent.ru/

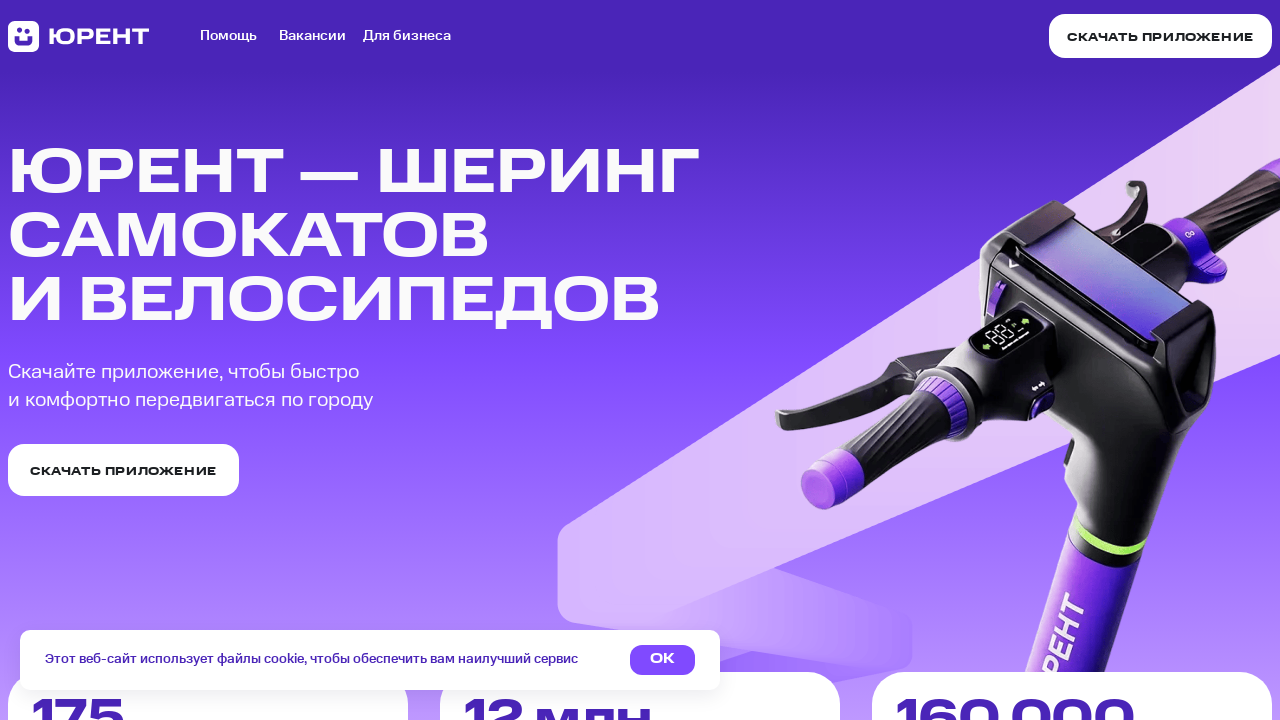

Set up dialog handler to dismiss confirmation dialog
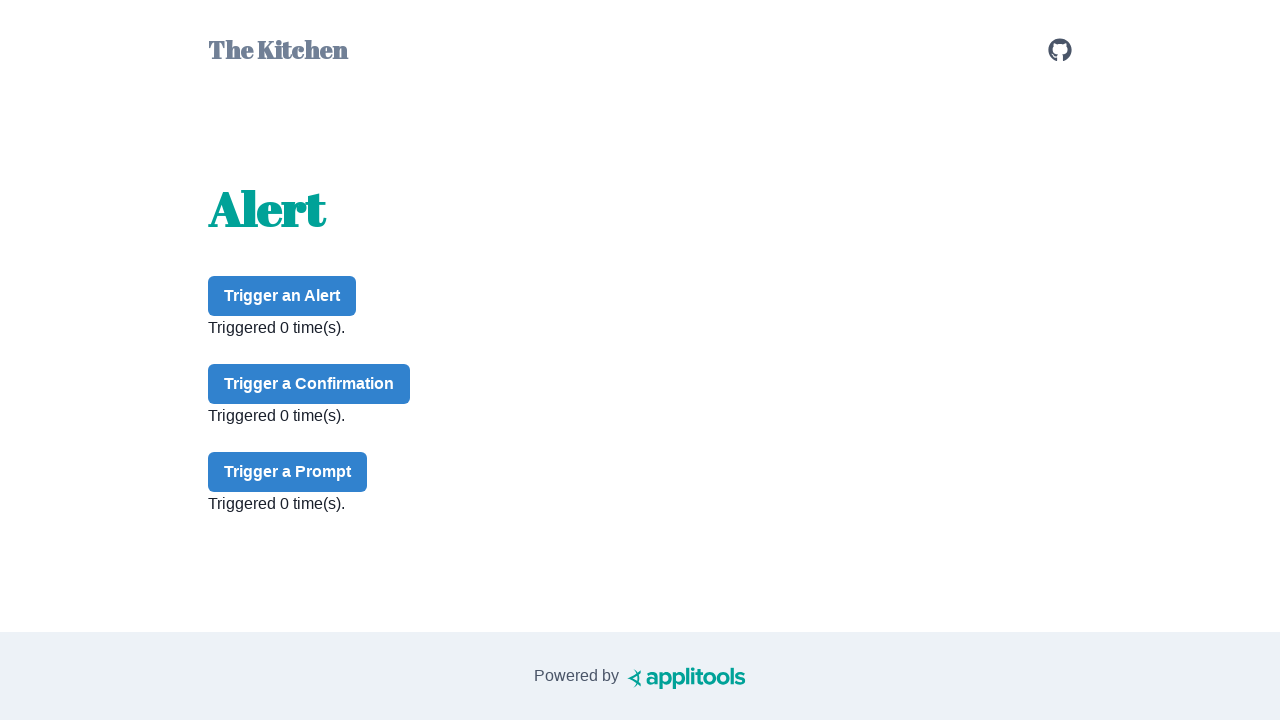

Clicked confirm button to trigger confirmation dialog
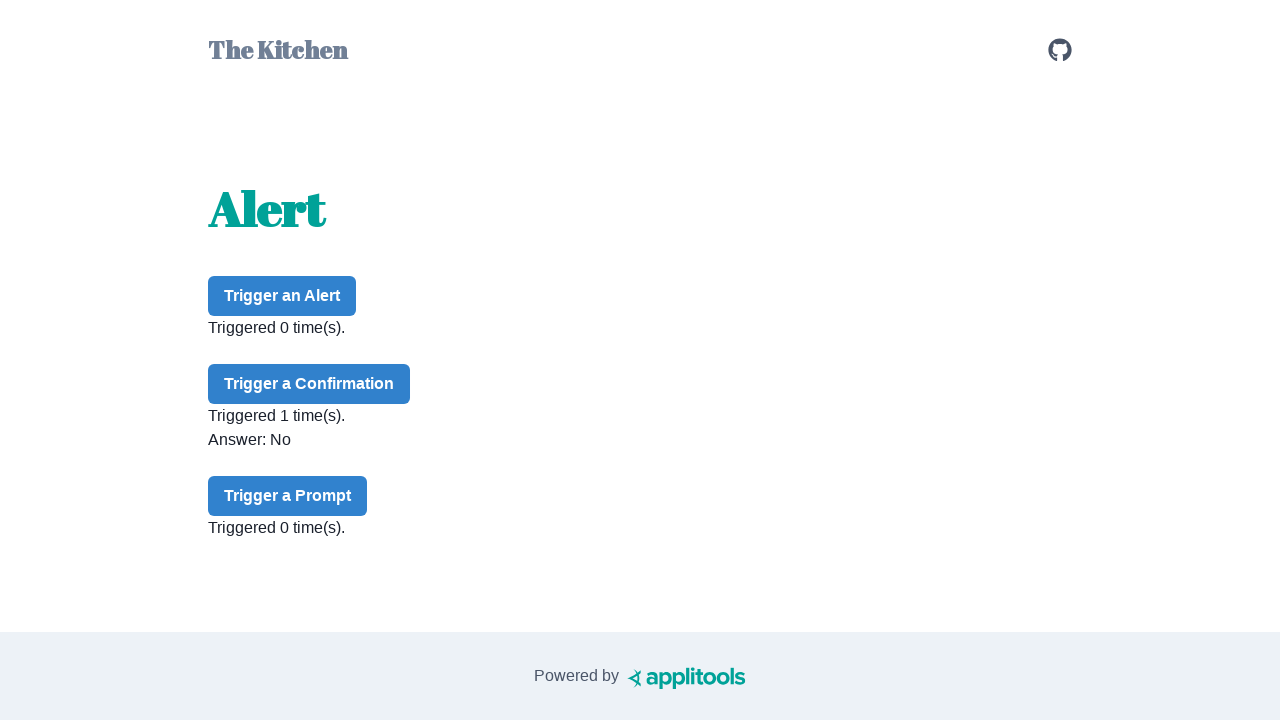

Confirmation dialog was dismissed and answer element loaded
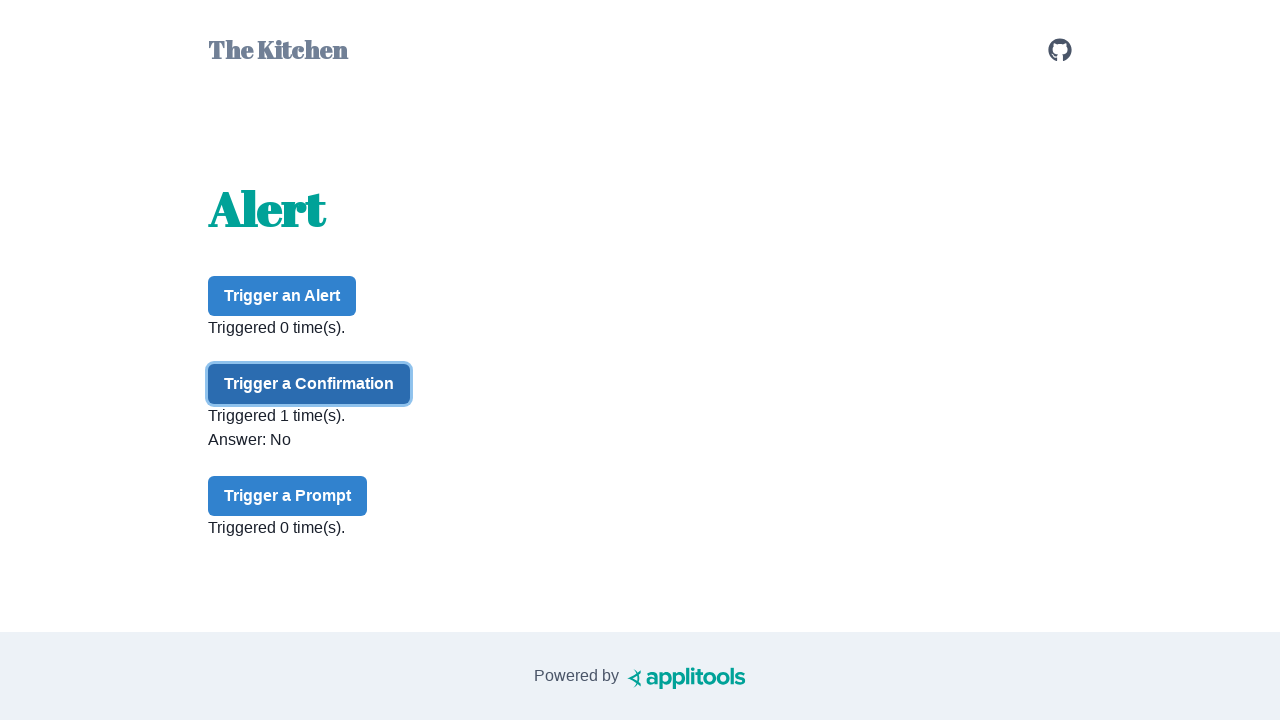

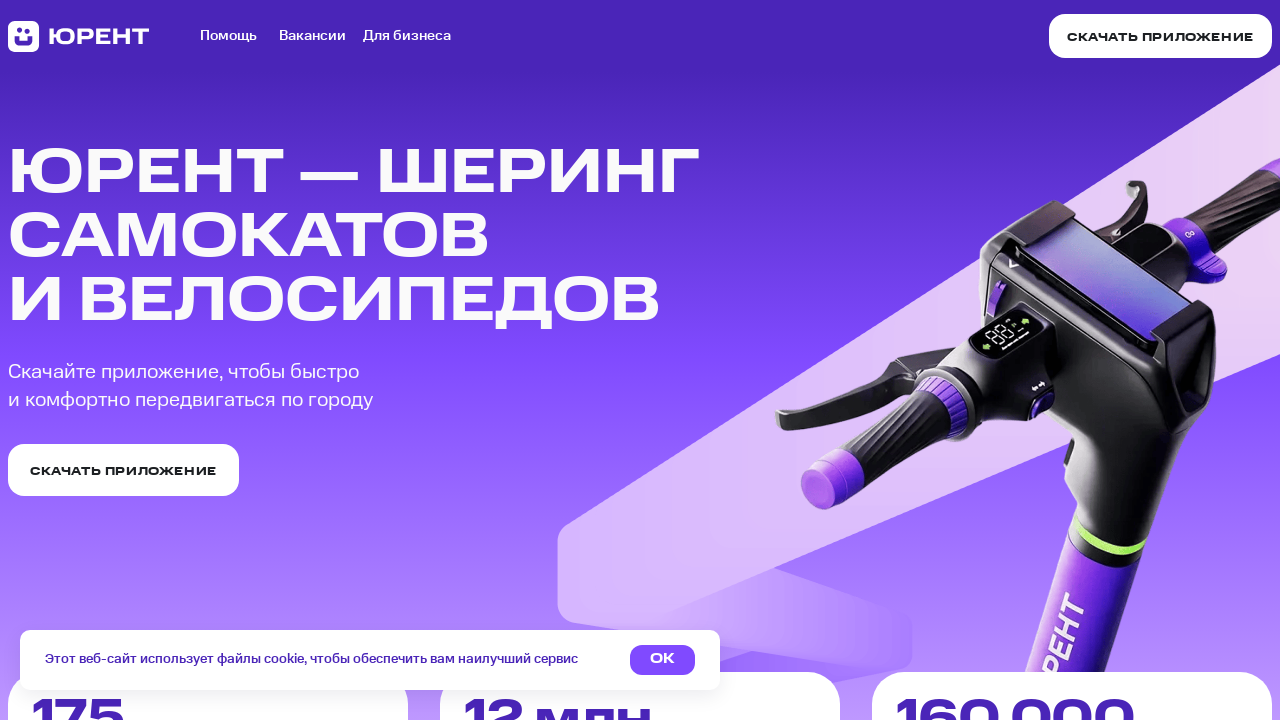